Tests creating a new paste on Pastebin by filling in the code content, setting expiration to 10 minutes, adding a title, and submitting the form

Starting URL: https://pastebin.com/

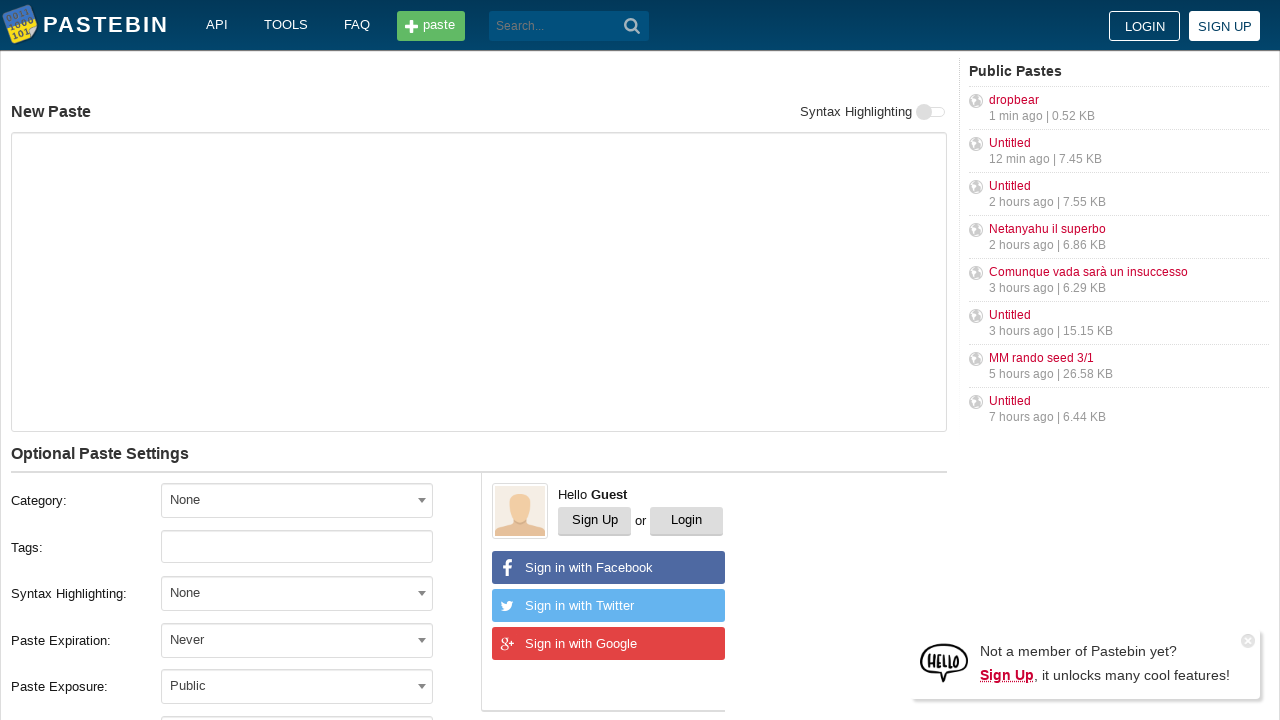

Filled paste content textarea with 'Hello from WebDriver' on #postform-text
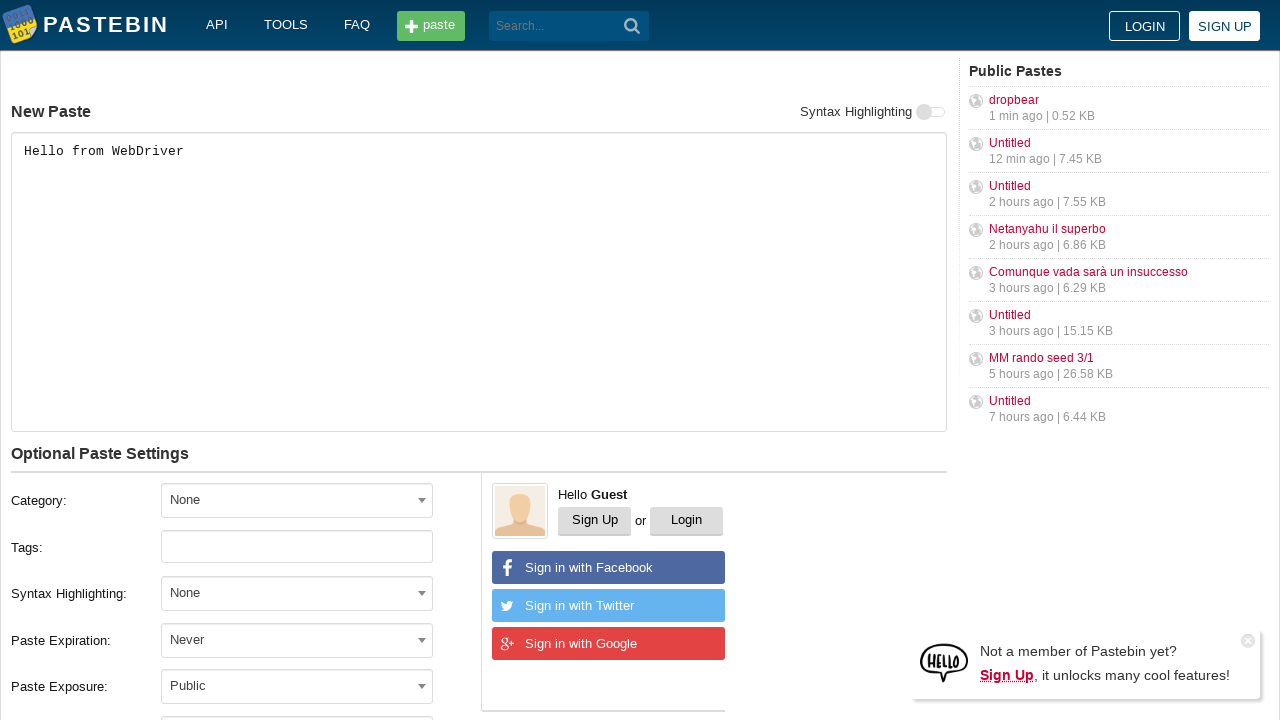

Made expiration select element visible via JavaScript
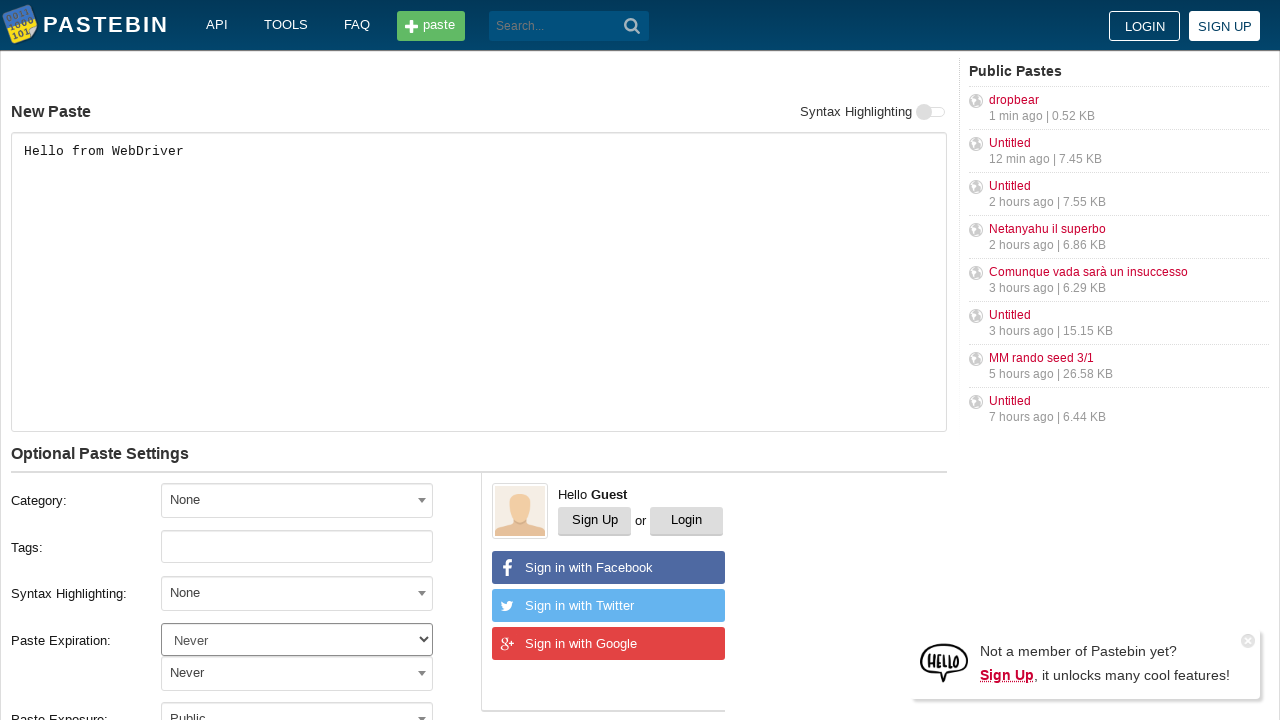

Set paste expiration to 10 minutes on #postform-expiration
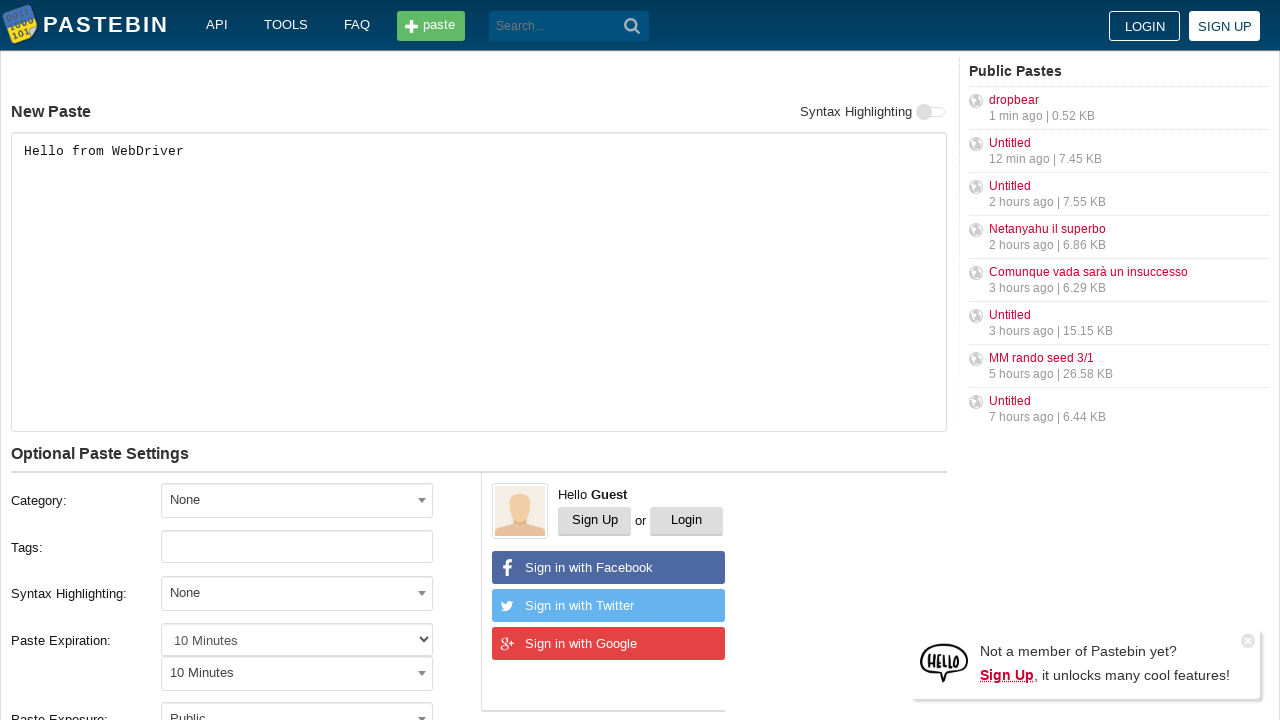

Filled paste title with 'helloweb' on #postform-name
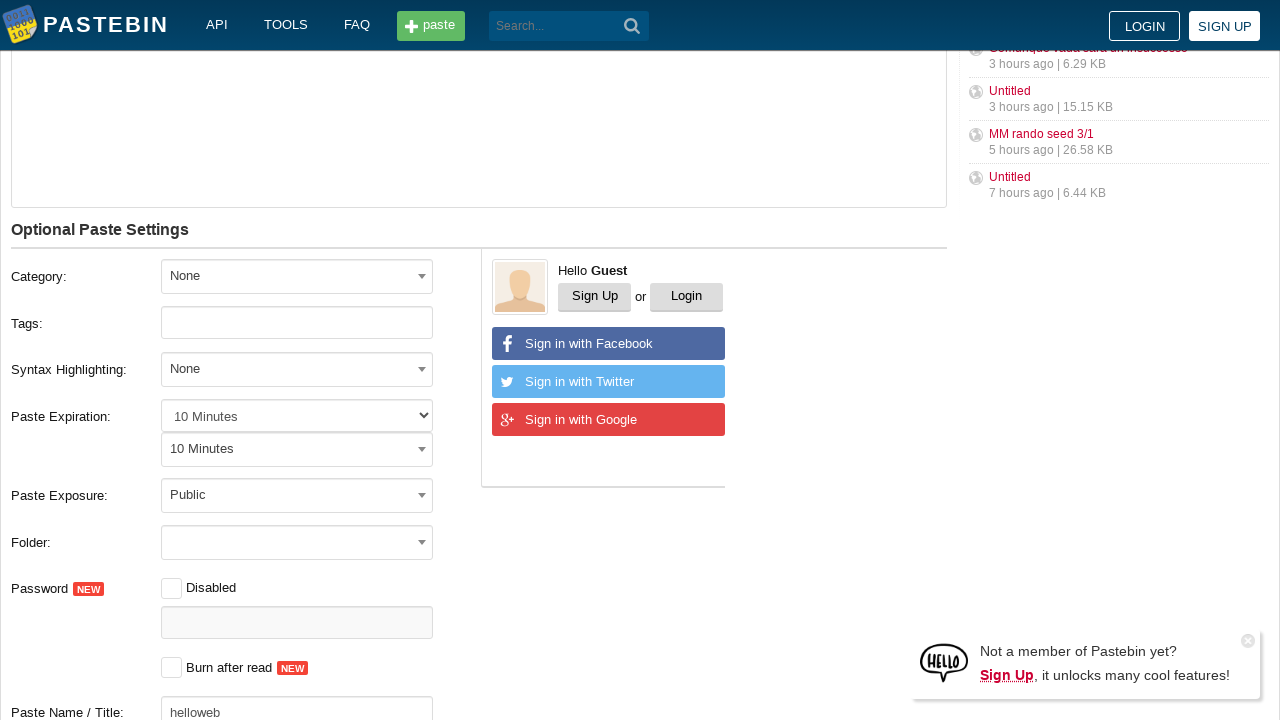

Clicked submit button to create the paste at (240, 400) on .-big
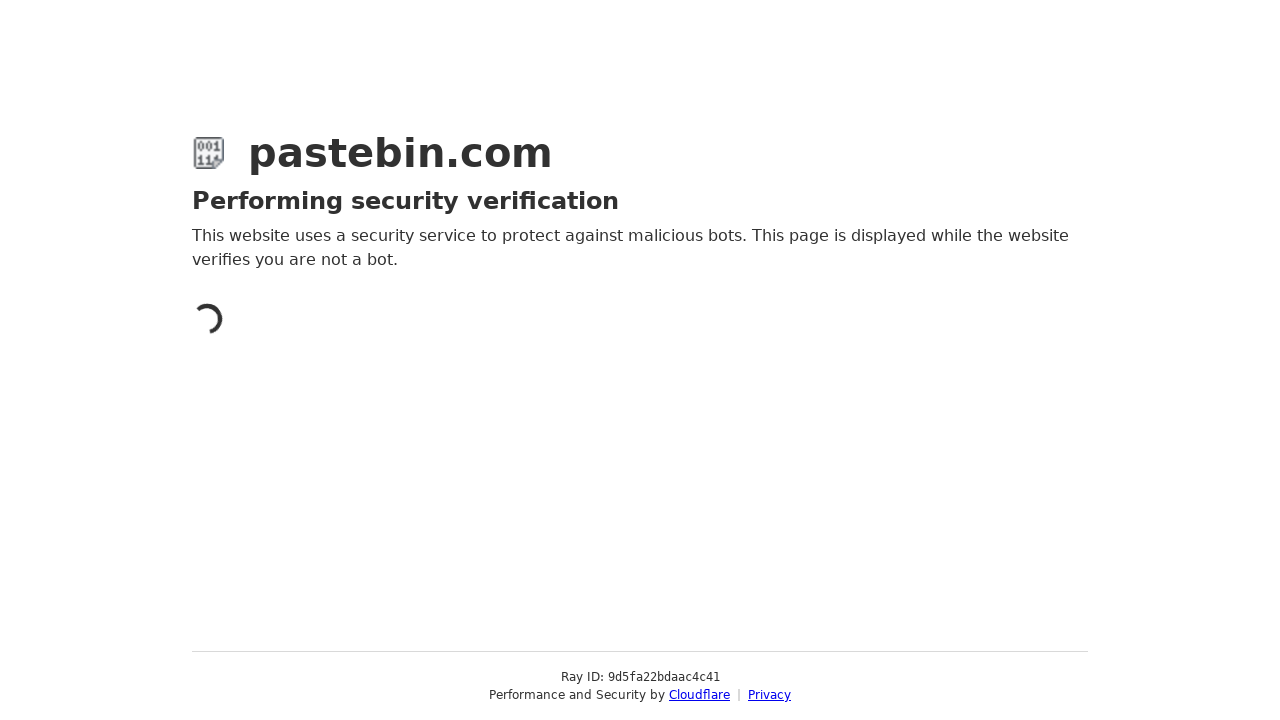

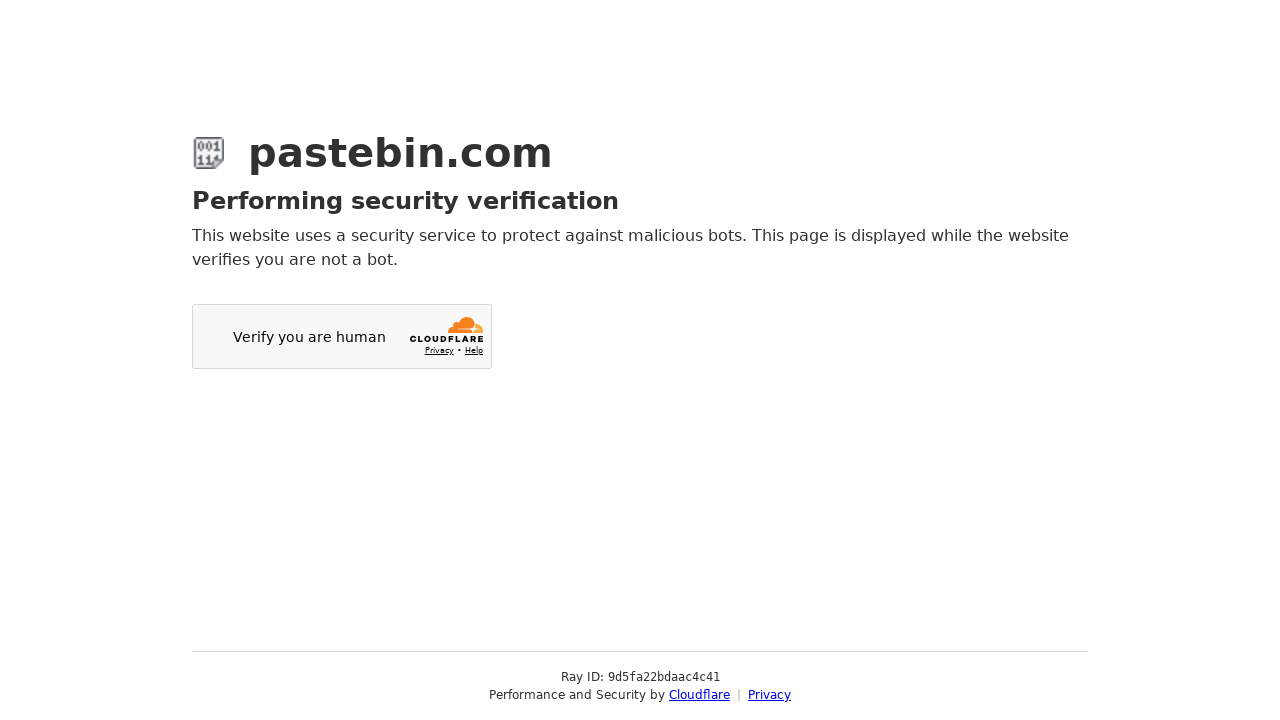